Tests navigation on W3Schools website by clicking on the Tutorials menu and then selecting Learn Python link

Starting URL: https://www.w3schools.com/

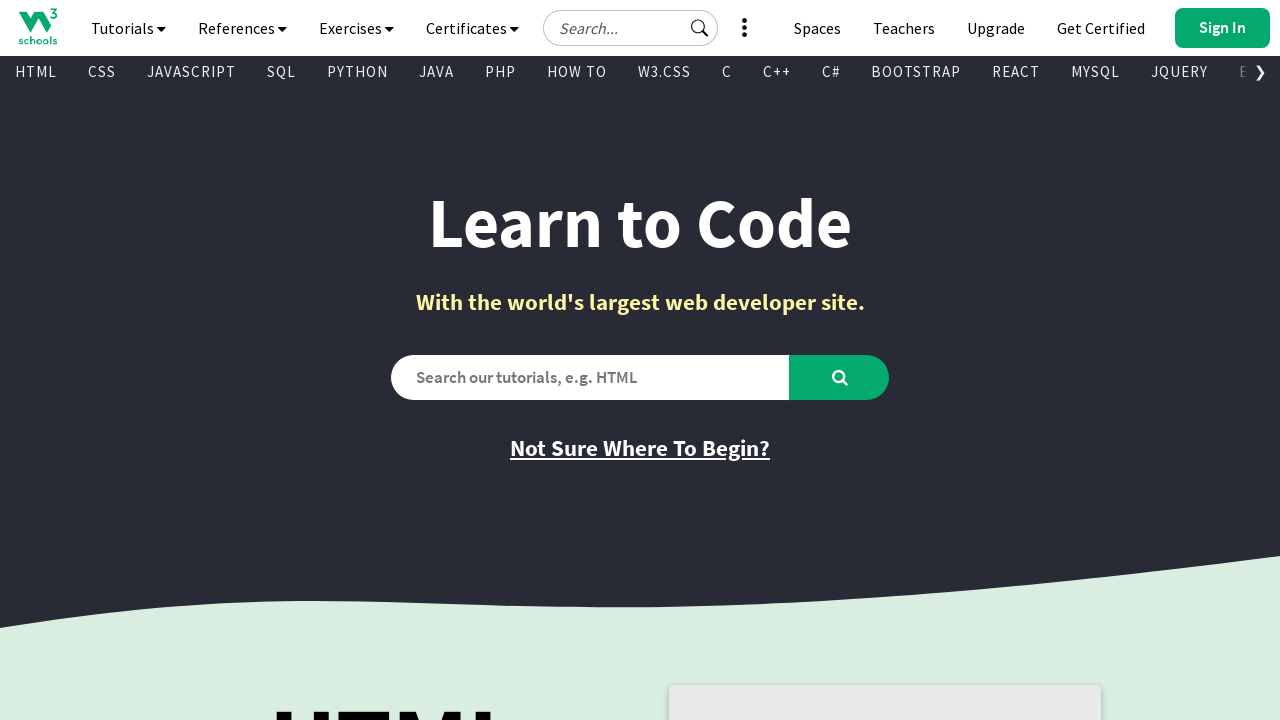

Clicked on Tutorials menu link at (128, 28) on text=Tutorials
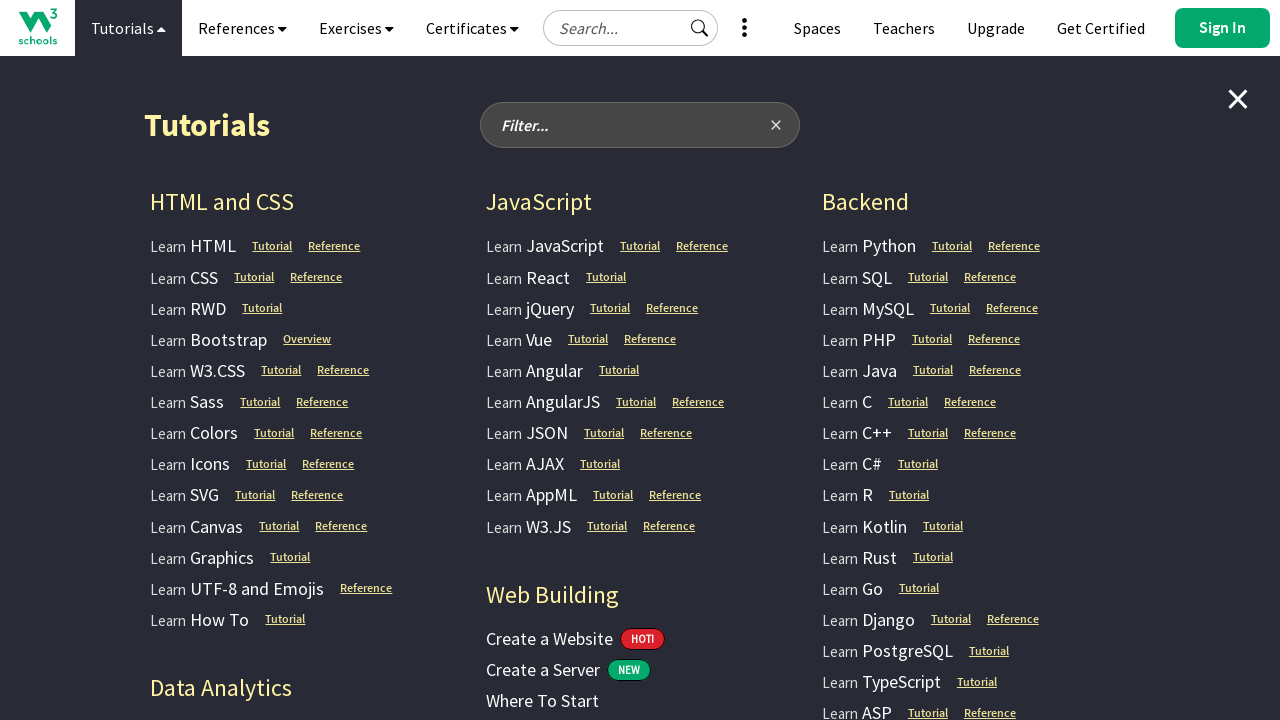

Waited for menu to appear
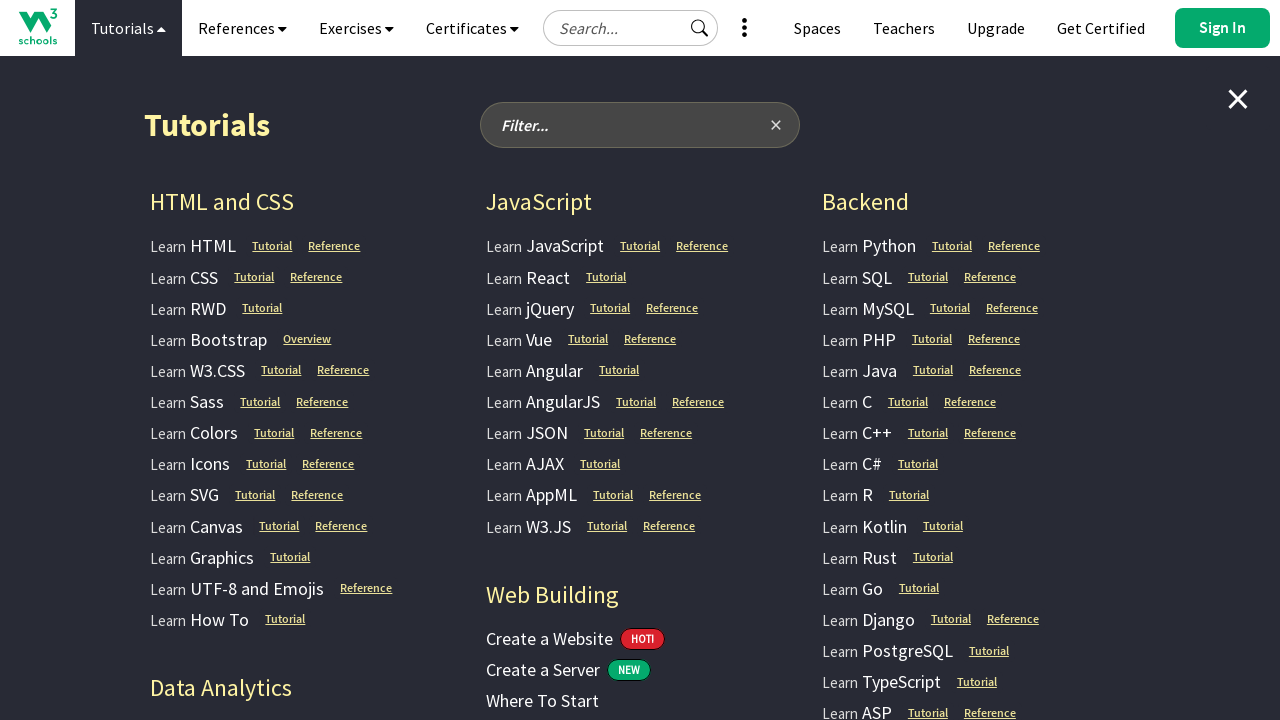

Clicked on Learn Python link at (869, 246) on text=Learn Python
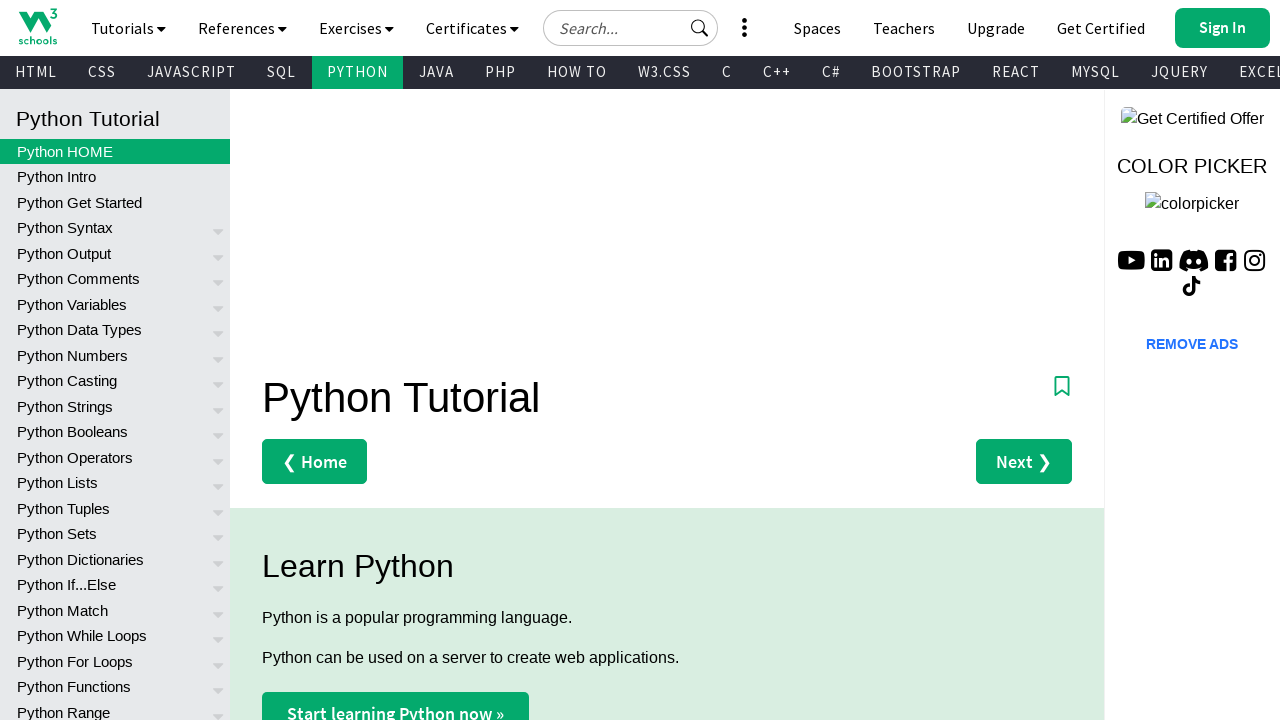

Python tutorial page loaded completely
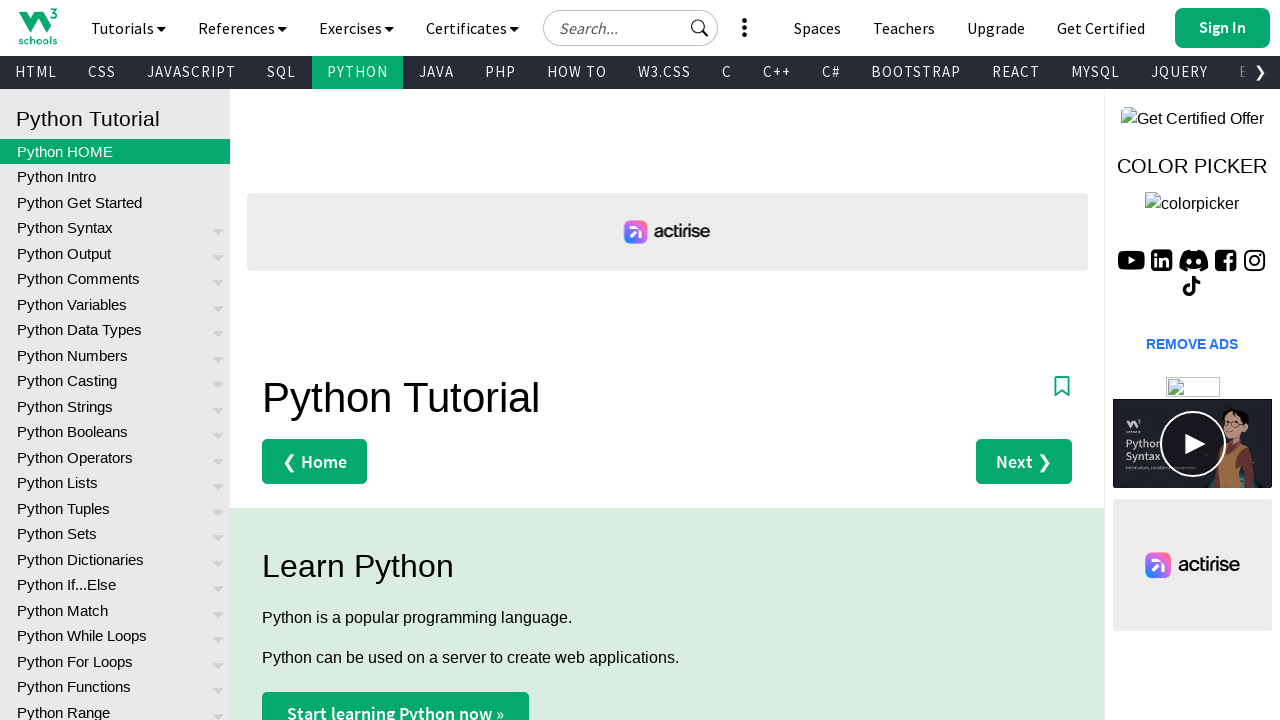

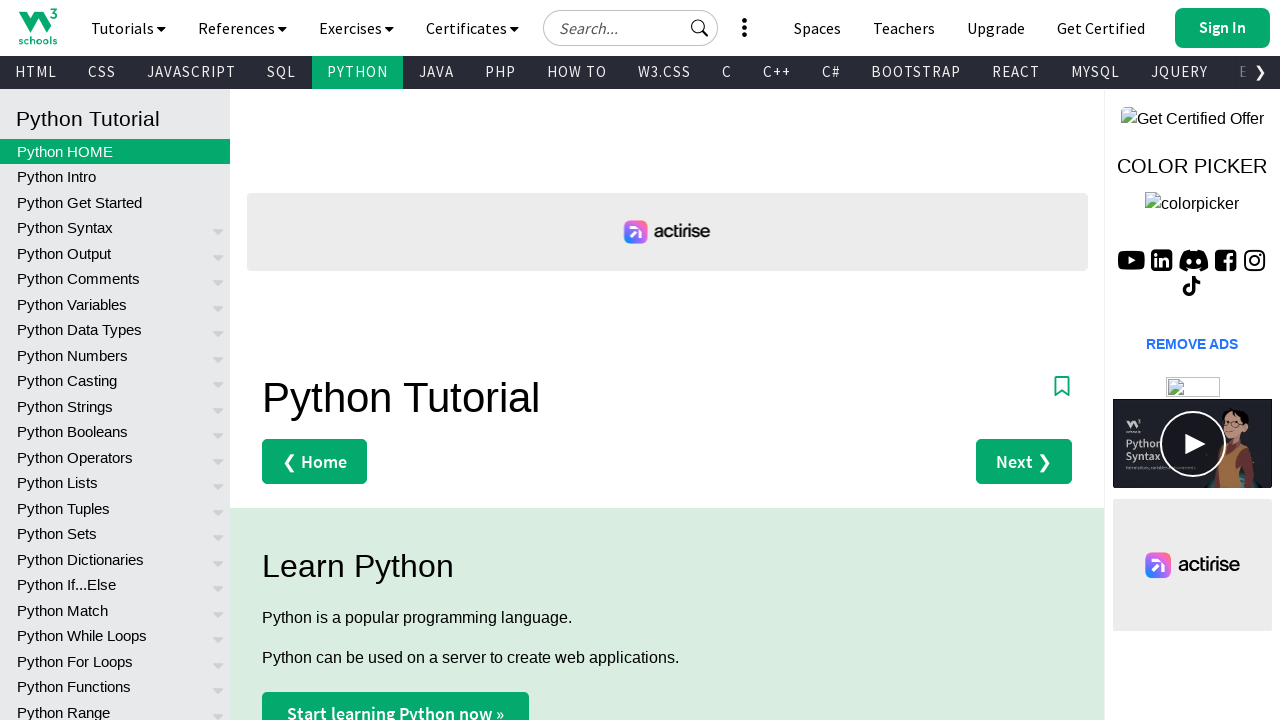